Tests JavaScript alert handling by entering names in input fields, triggering alerts, and accepting or dismissing them

Starting URL: https://rahulshettyacademy.com/AutomationPractice/

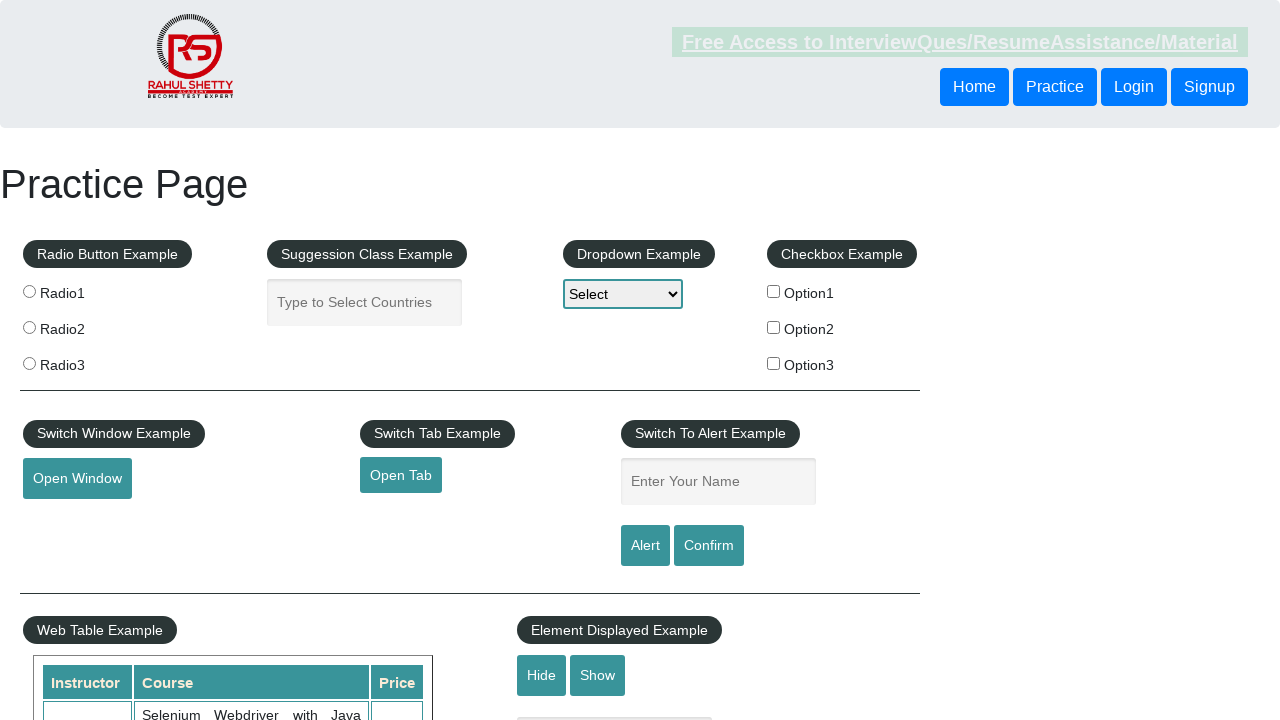

Filled first input field with name 'Kiranmayee' on #name
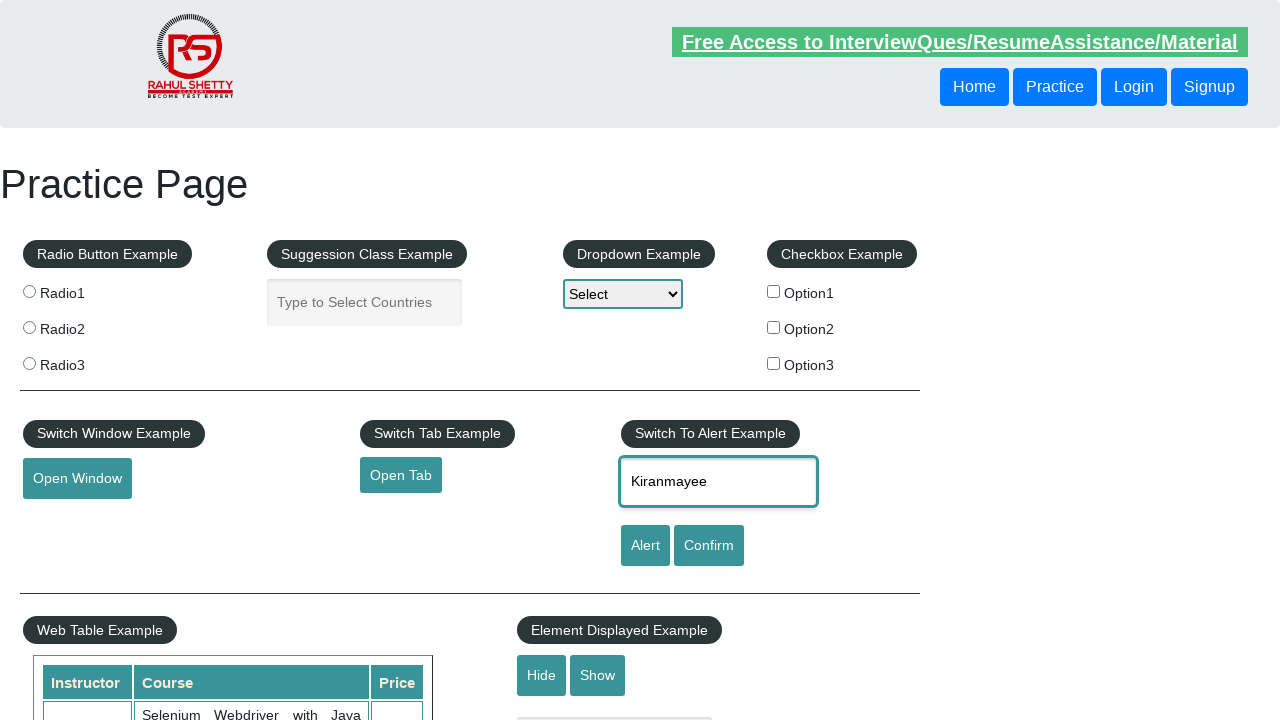

Clicked alert button to trigger first JavaScript alert at (645, 546) on #alertbtn
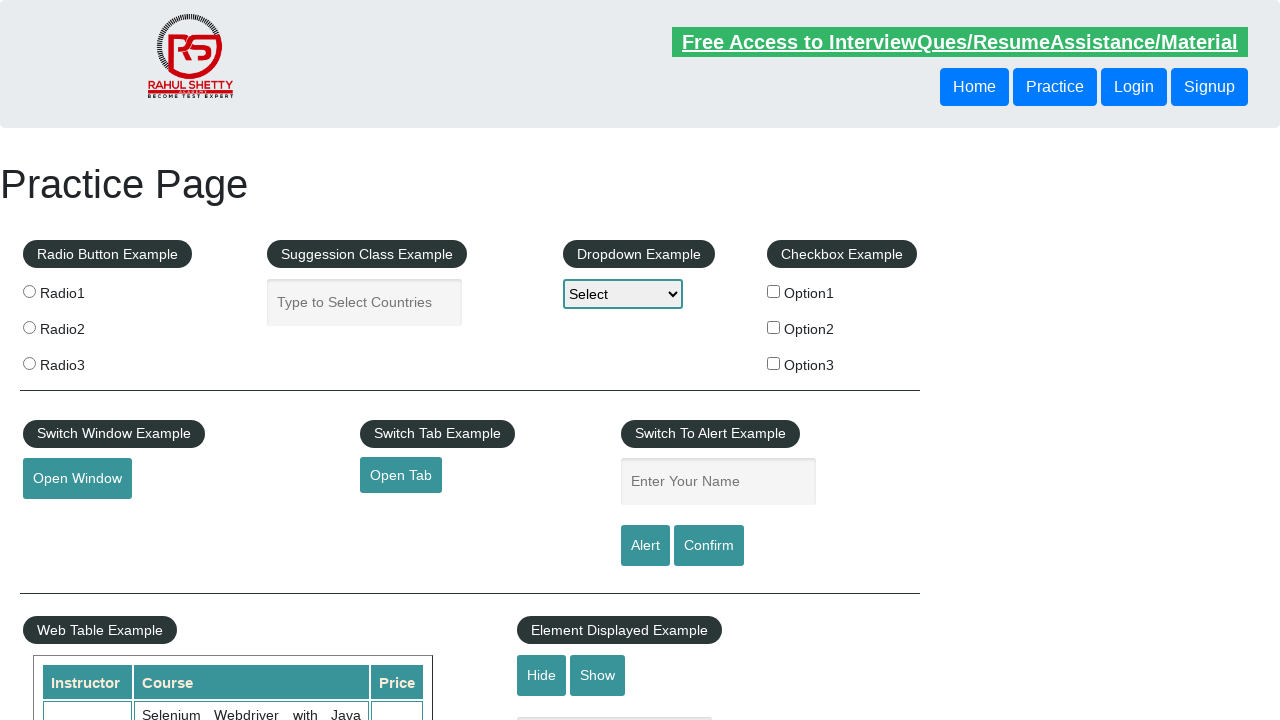

Set up dialog handler to accept the alert
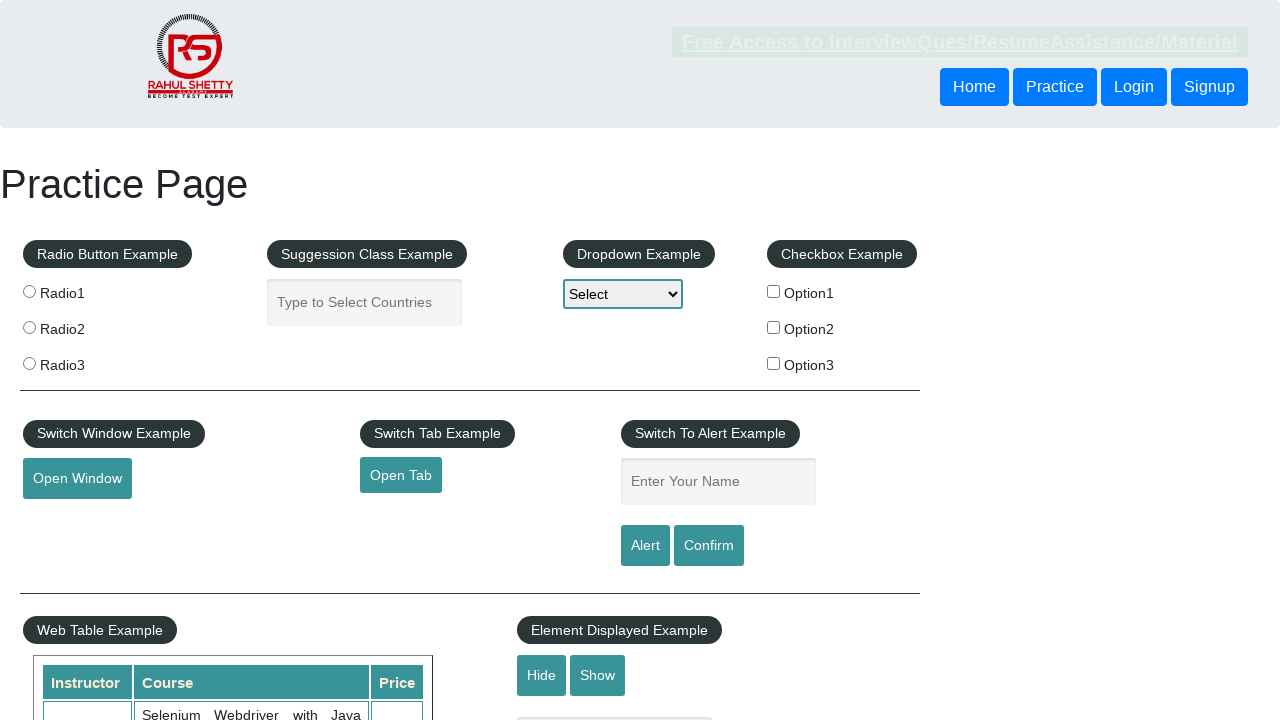

Filled second input field with name 'RamaRao' on input[placeholder='Enter Your Name']
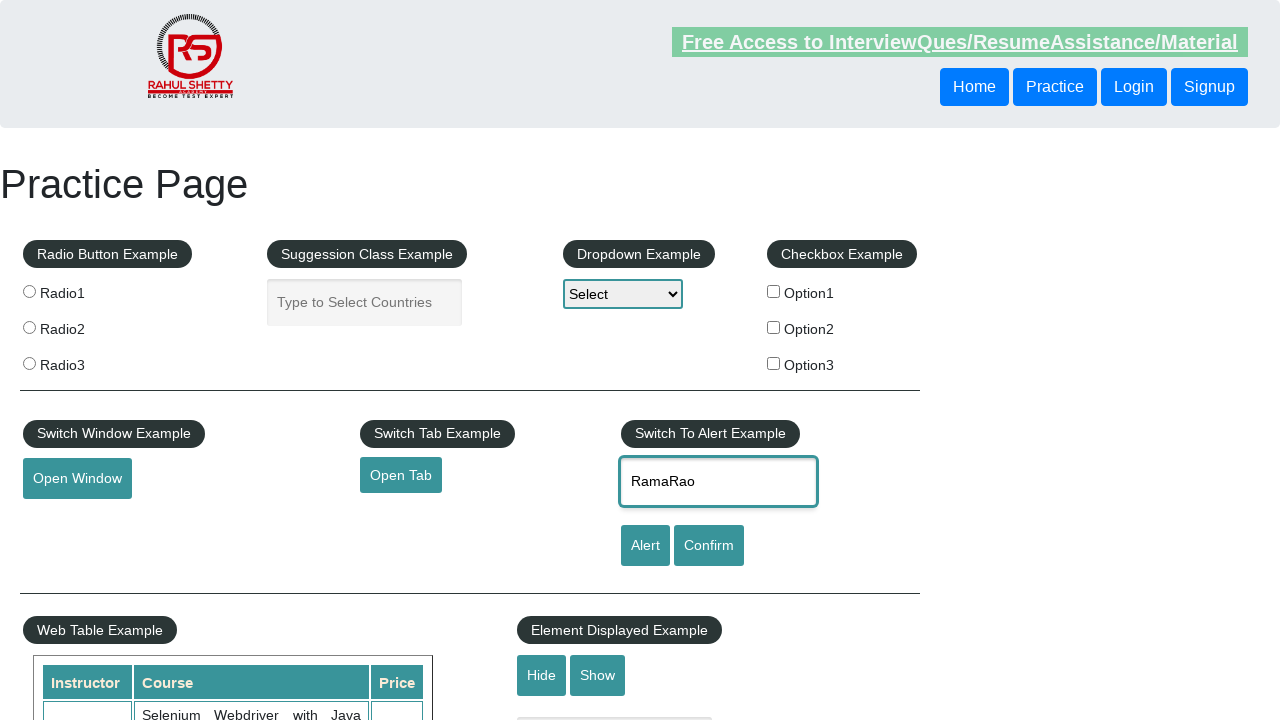

Clicked confirm button to trigger second JavaScript dialog at (709, 546) on #confirmbtn
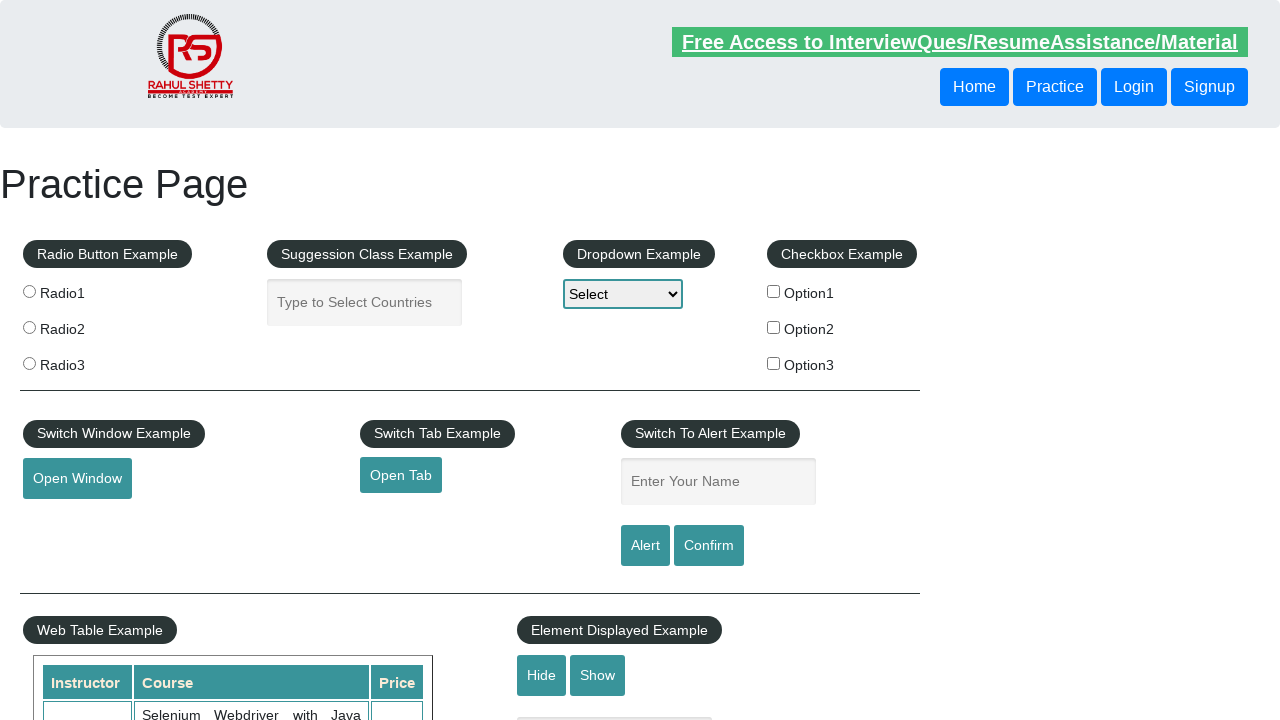

Set up dialog handler to dismiss the confirm dialog
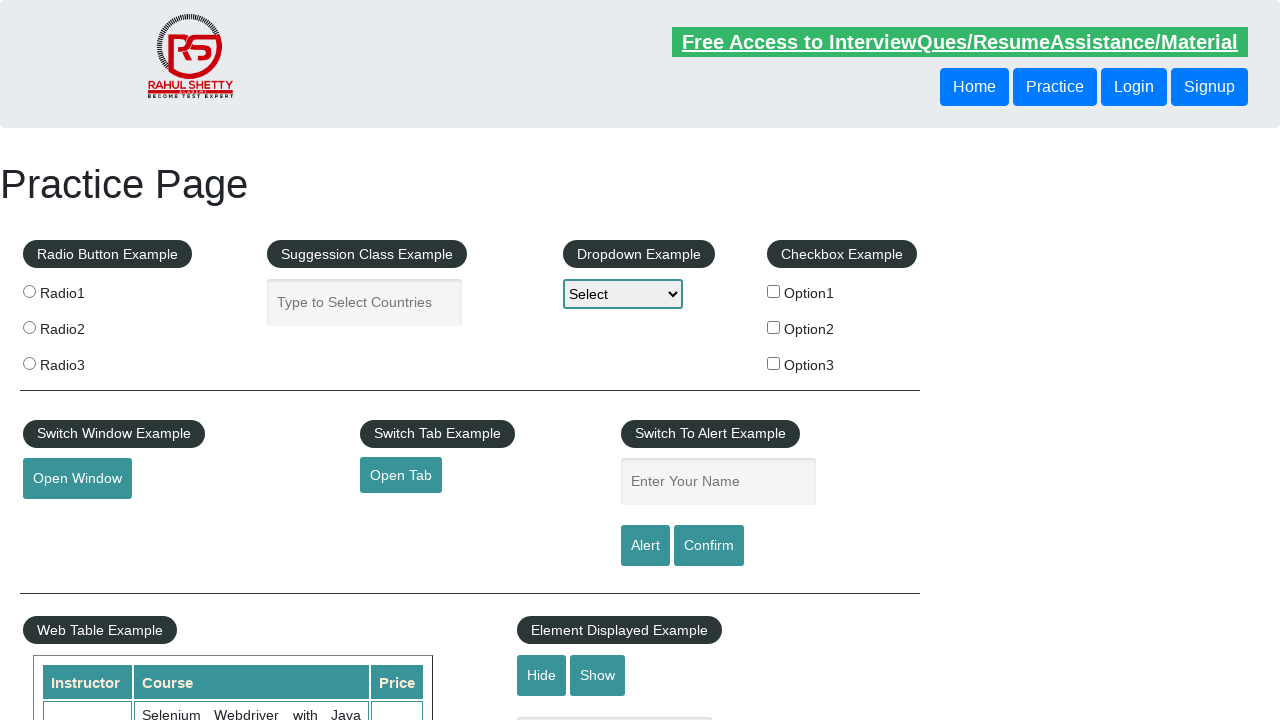

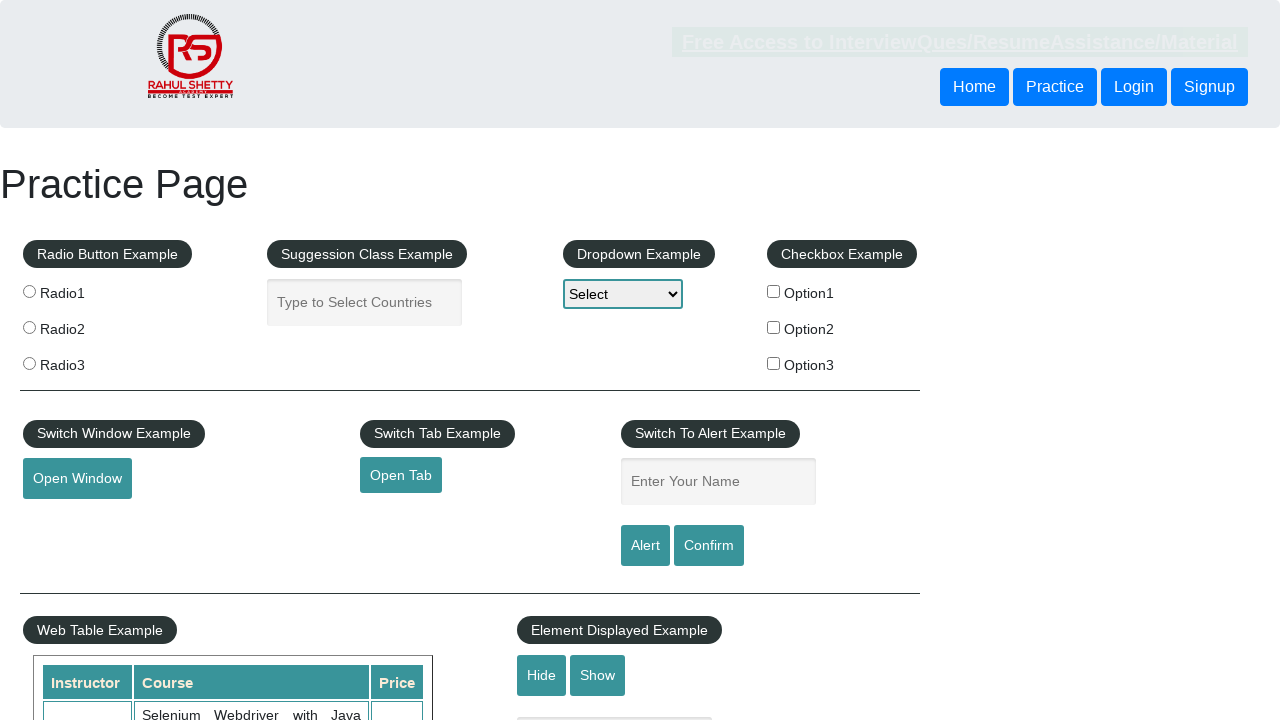